Navigates to YouTube and verifies that the page title contains the word "video"

Starting URL: https://www.youtube.com/

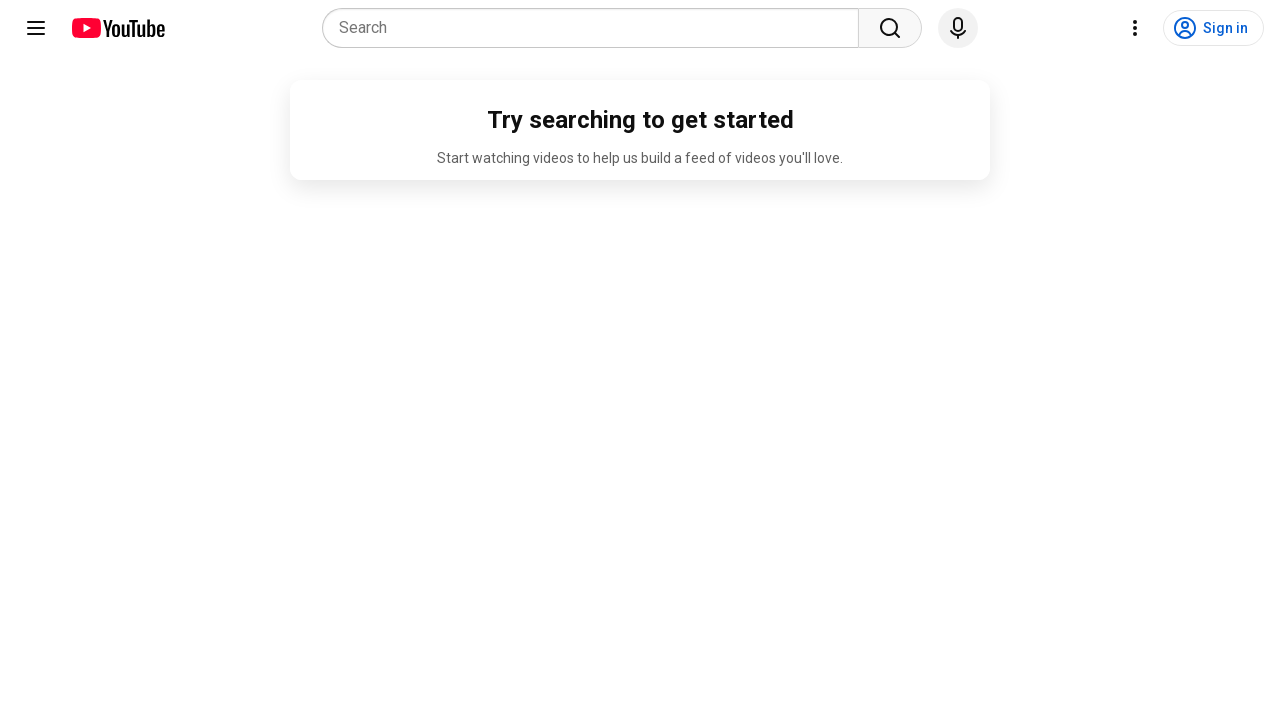

Navigated to YouTube homepage
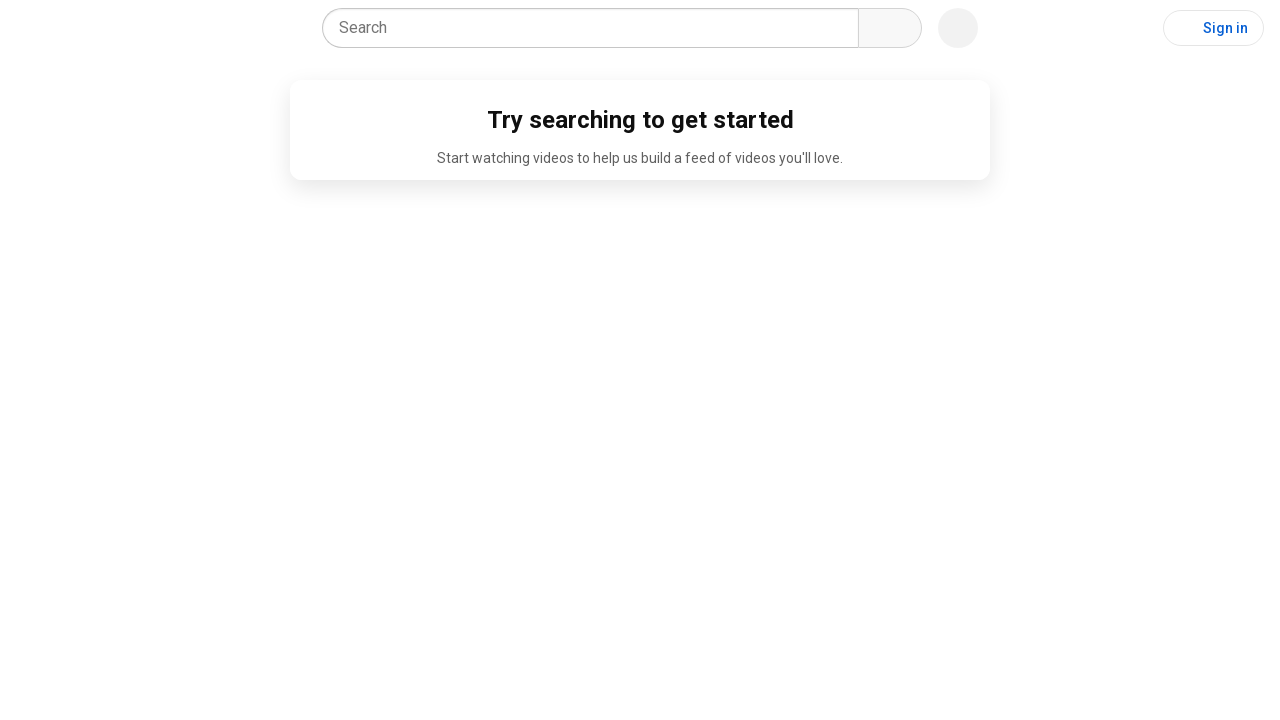

Retrieved page title: 'YouTube'
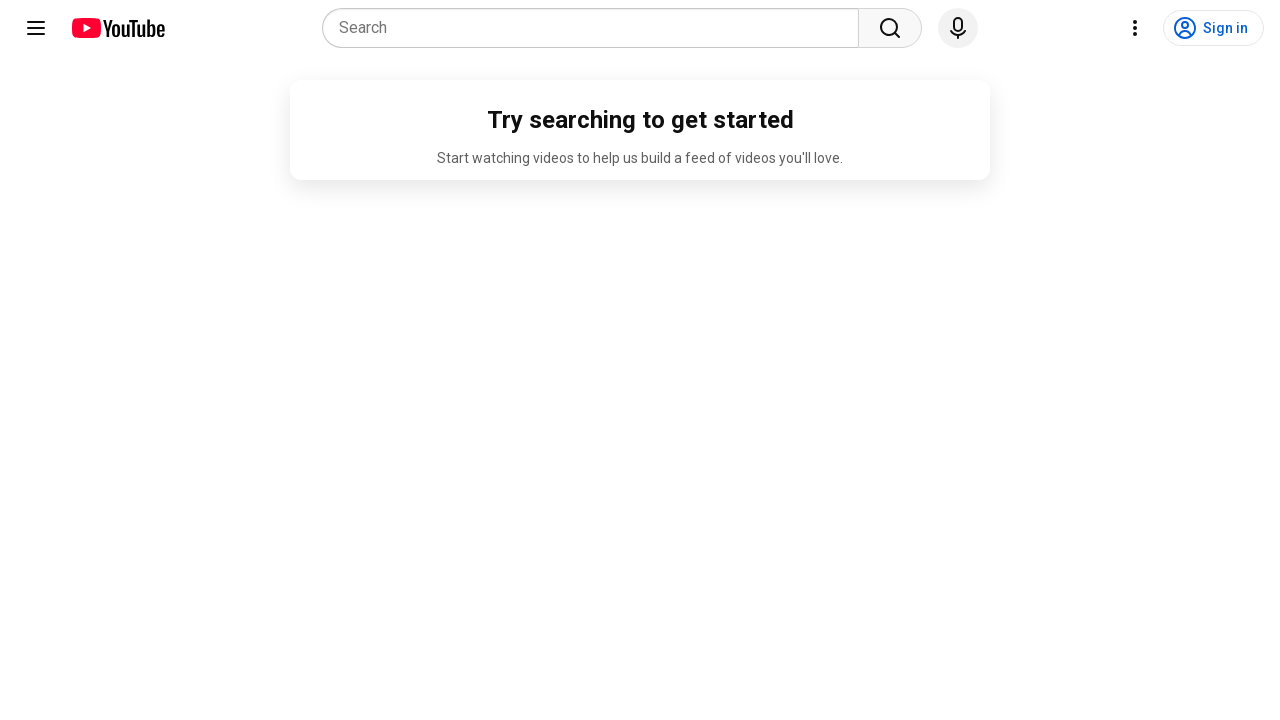

TEST FAILED - Page title does not contain 'video'
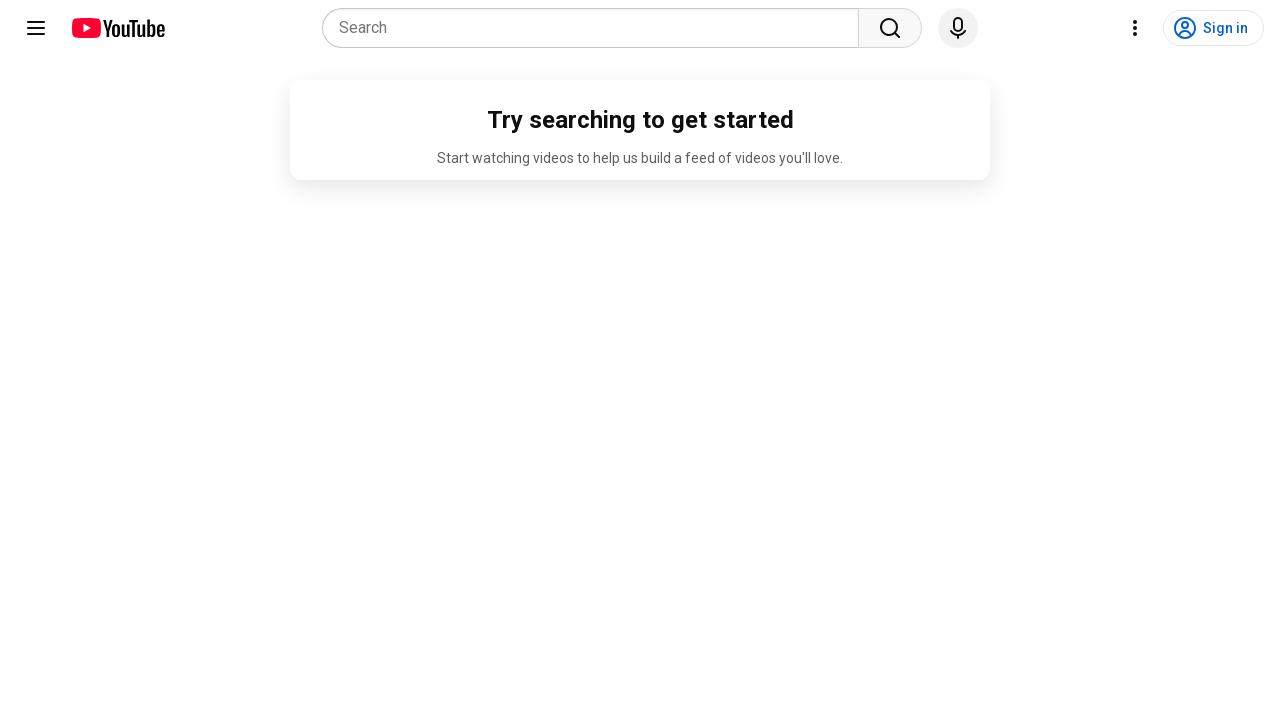

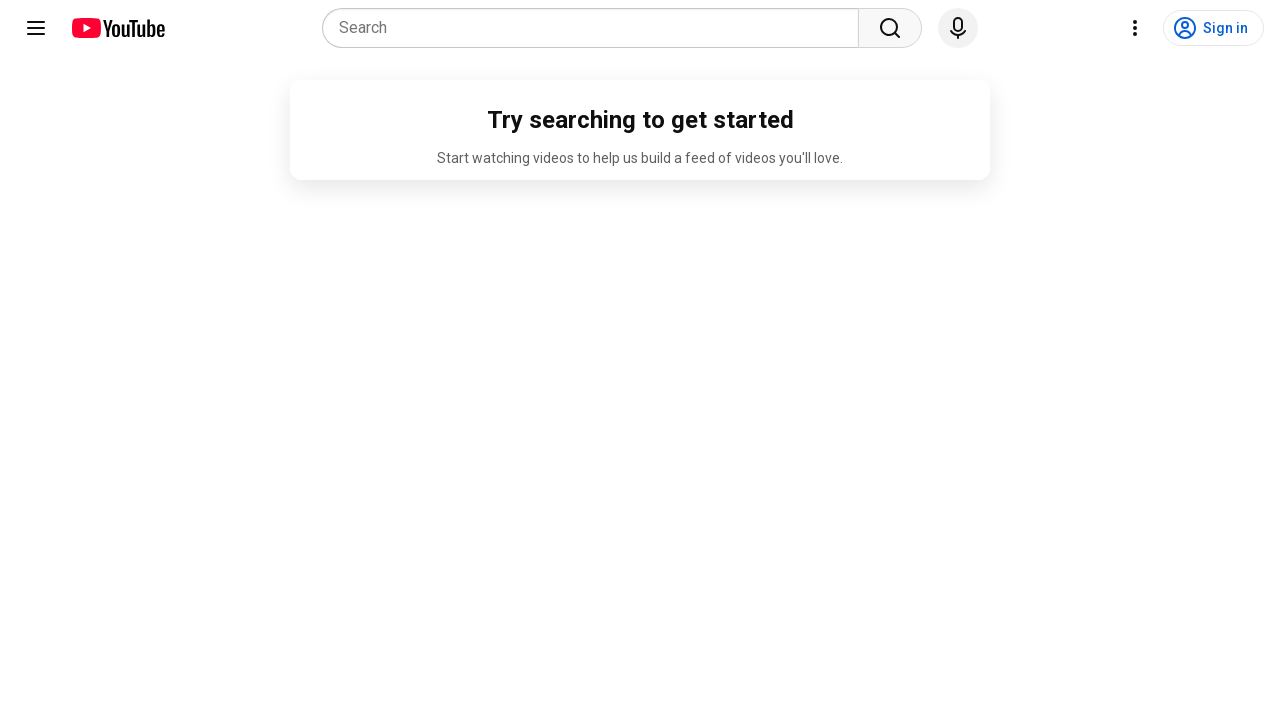